Navigates to a Brazilian stock market rankings page, scrolls down to reveal content, and clicks a "read more" button to load additional ranking data in a table.

Starting URL: https://investidor10.com.br/acoes/rankings/maiores-valor-de-mercado/

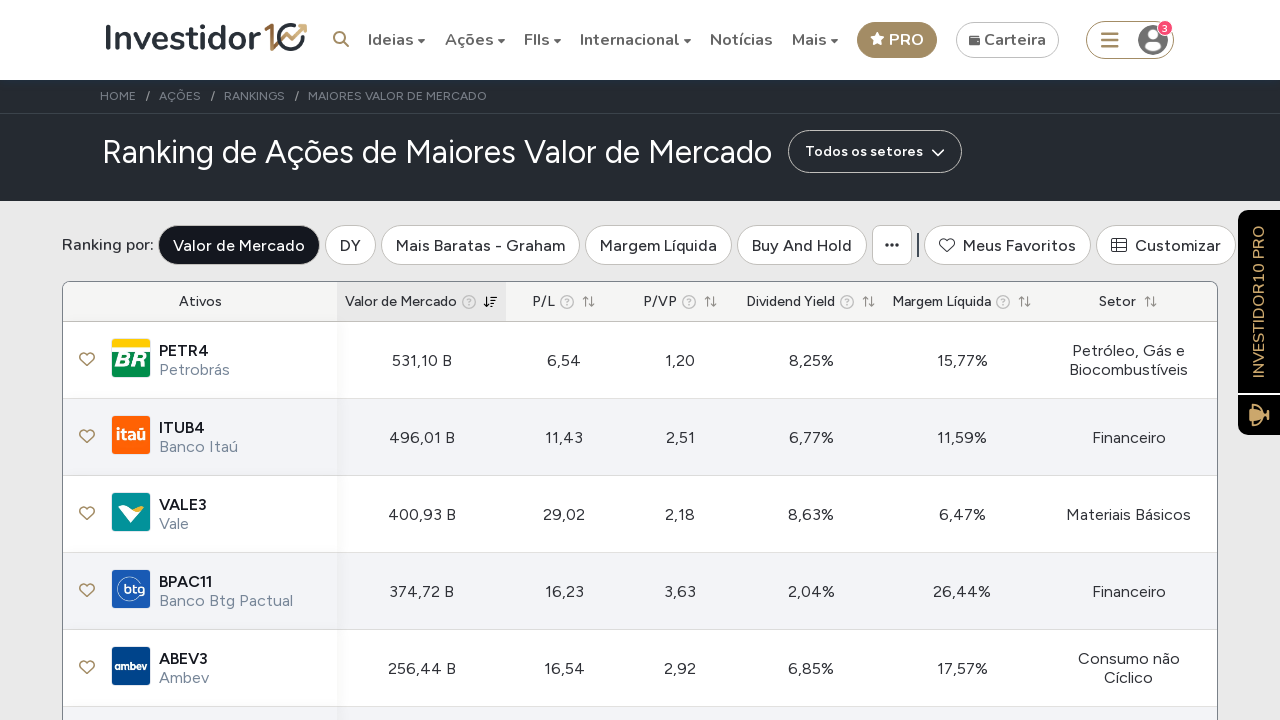

Scrolled down 800 pixels to reveal additional content
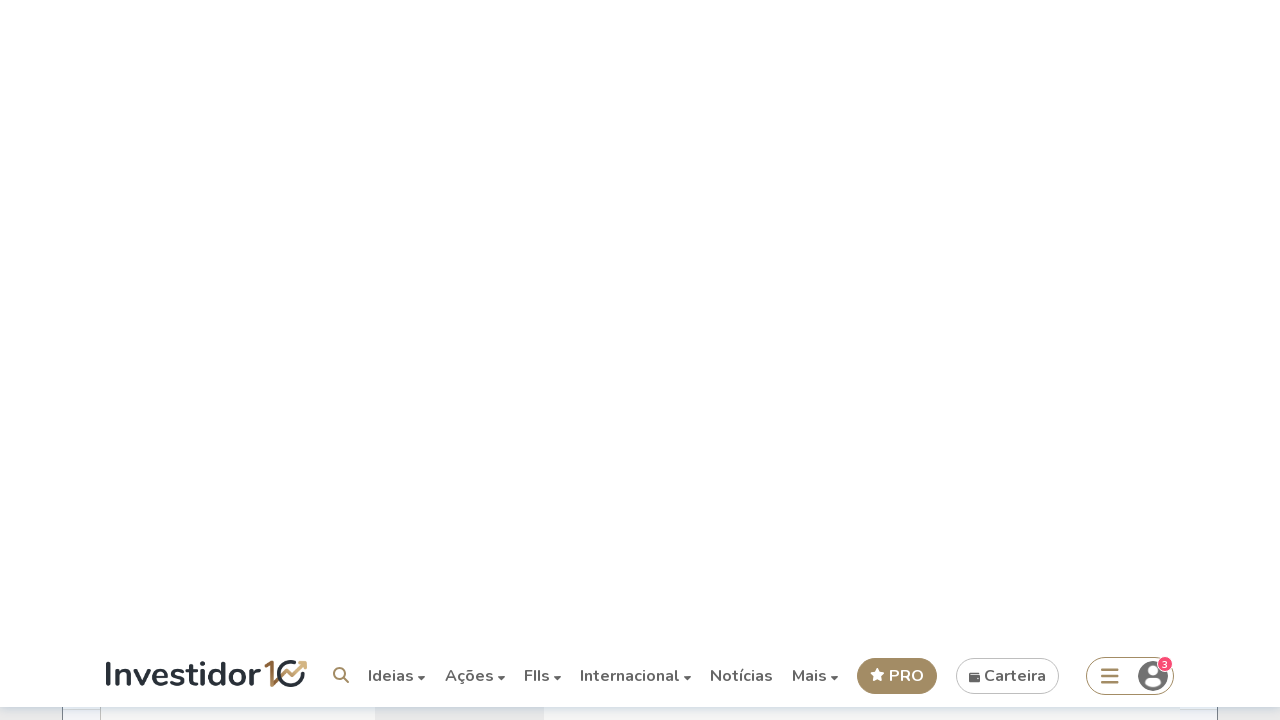

Waited for read more button to be present
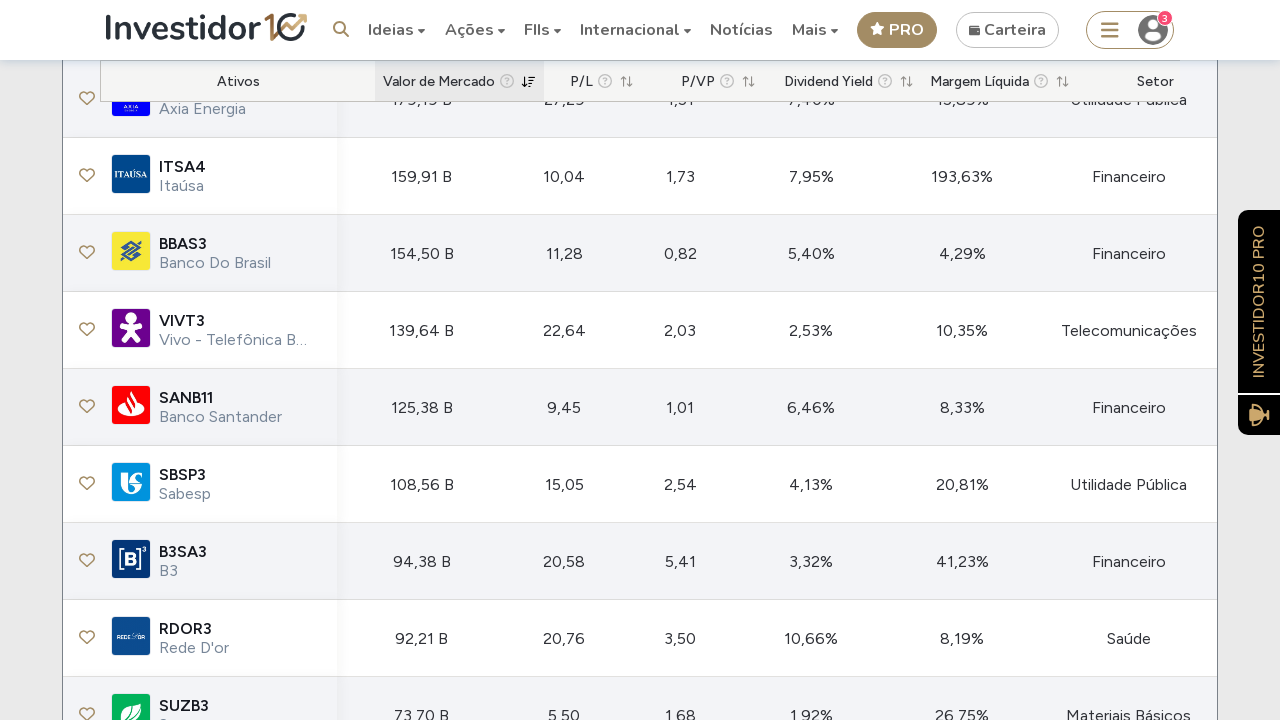

Clicked the read more button to load additional ranking data at (640, 360) on .btn-readmore
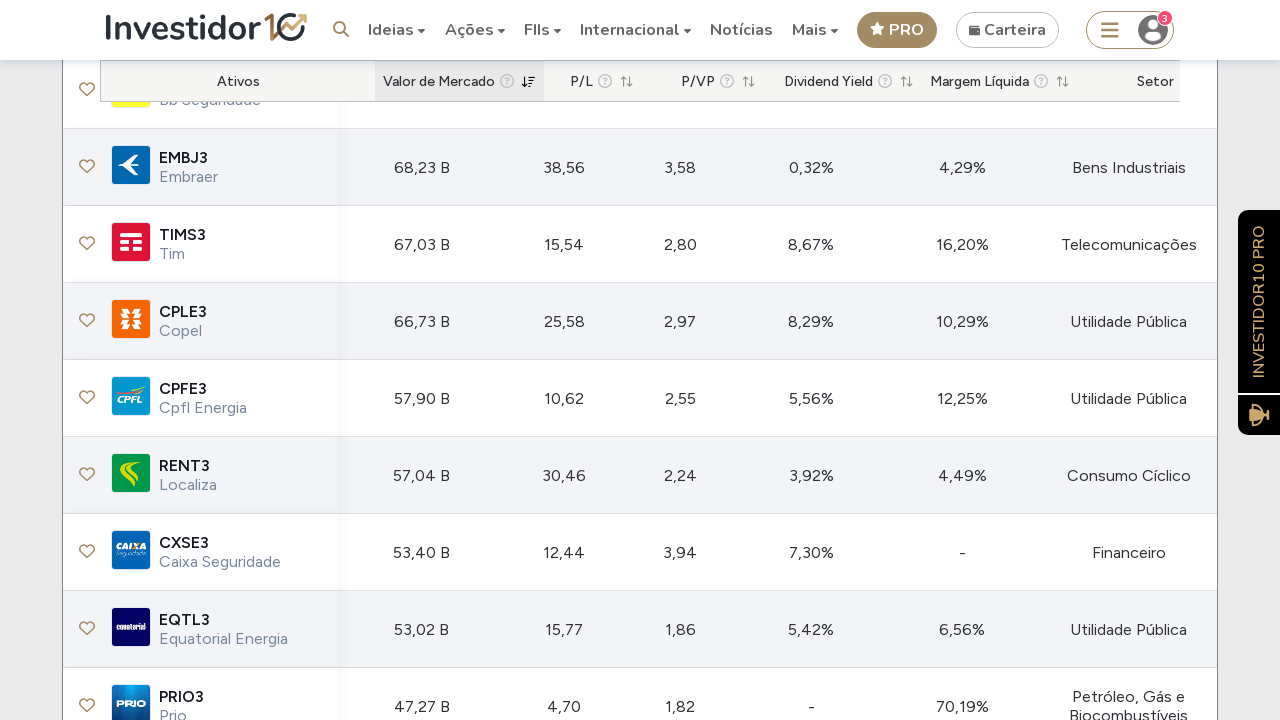

Waited for rankings table body to be visible
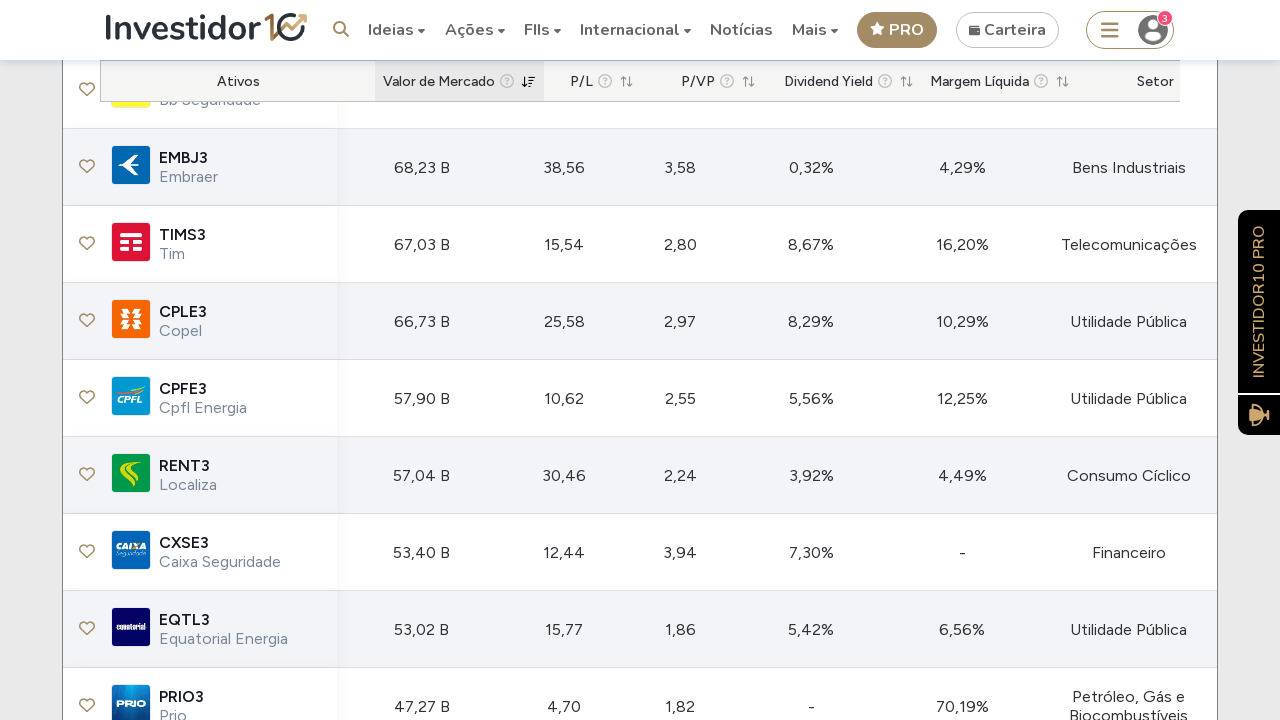

Verified that table rows have loaded in the rankings table
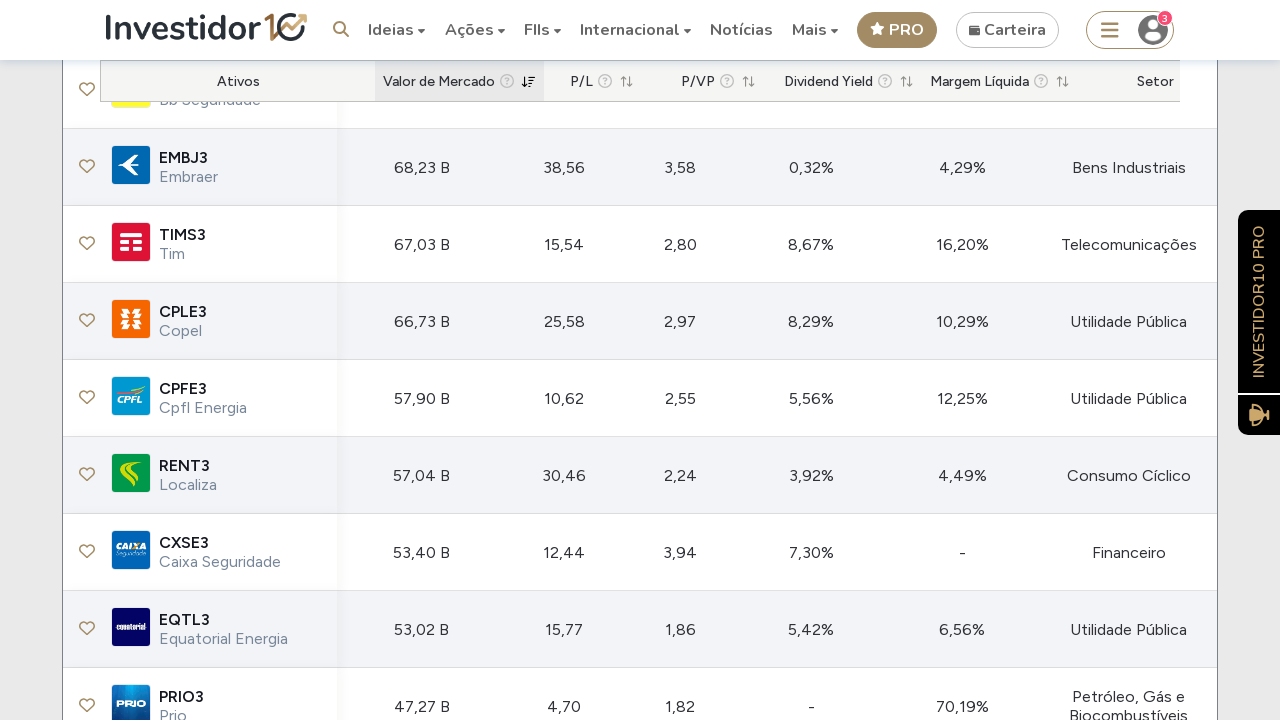

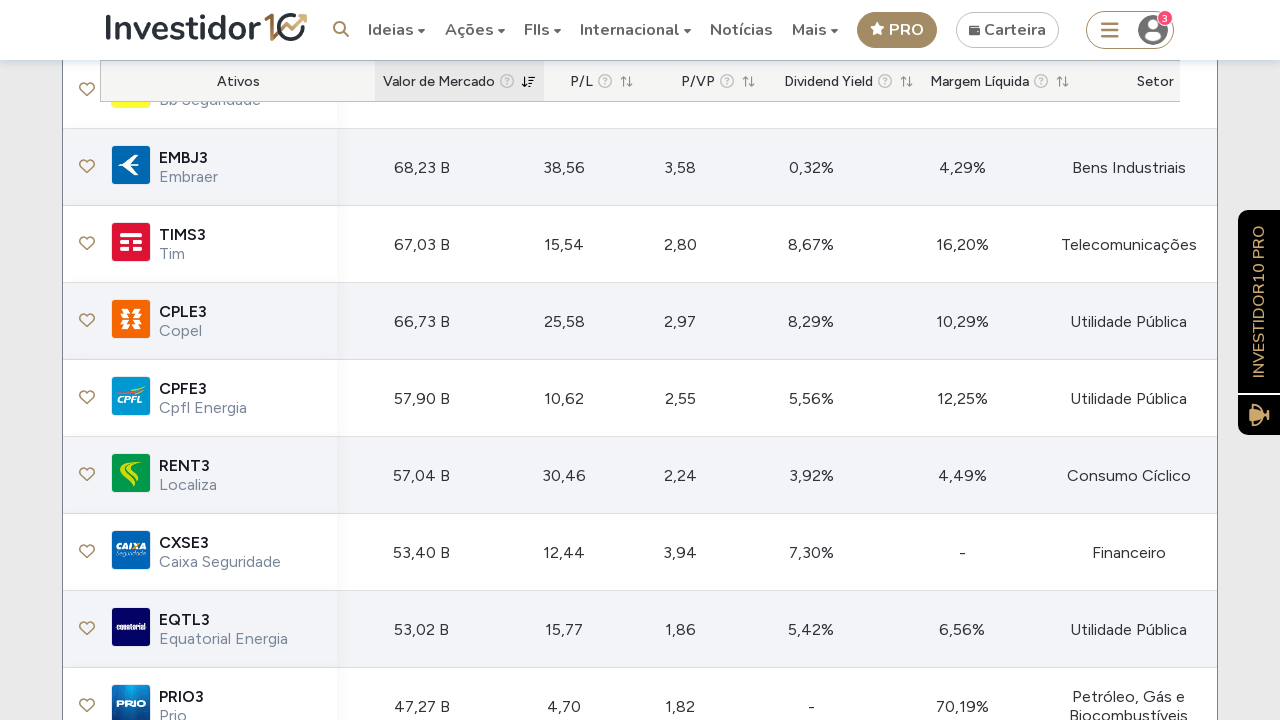